Tests the basic calculator addition functionality by entering two numbers and verifying the sum result

Starting URL: https://testsheepnz.github.io/BasicCalculator.html

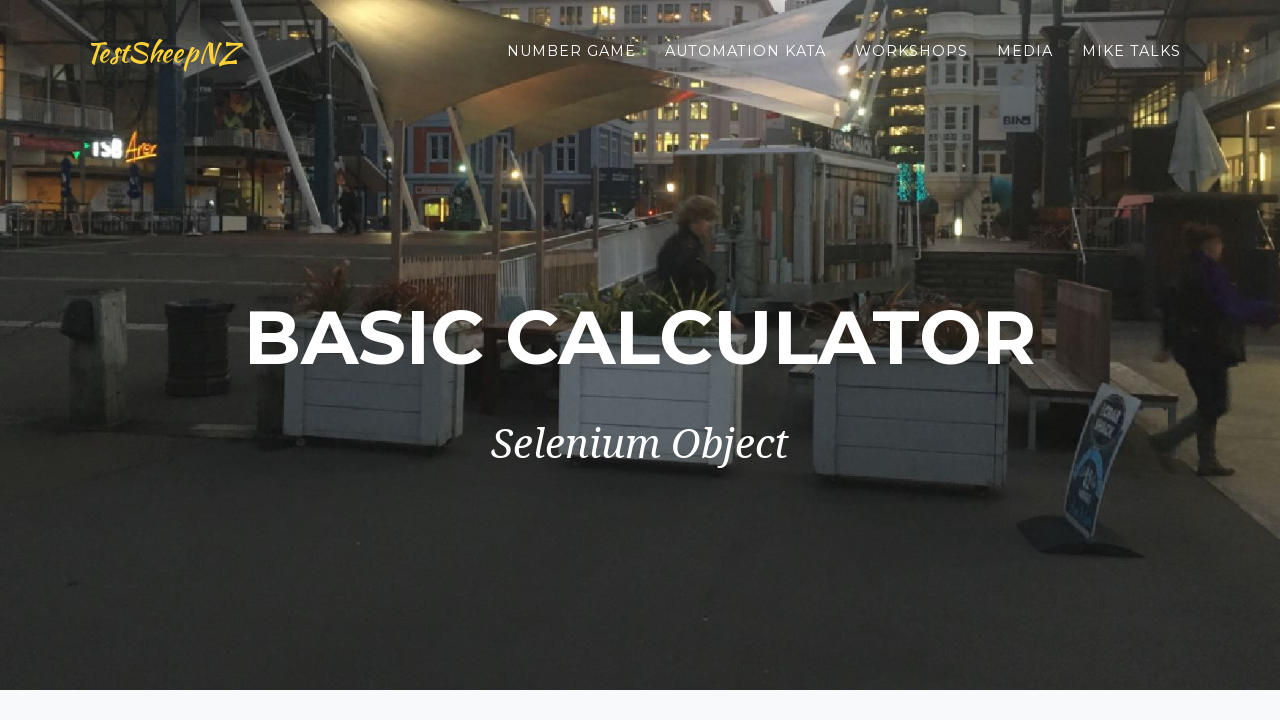

Filled first number field with '2' on #number1Field
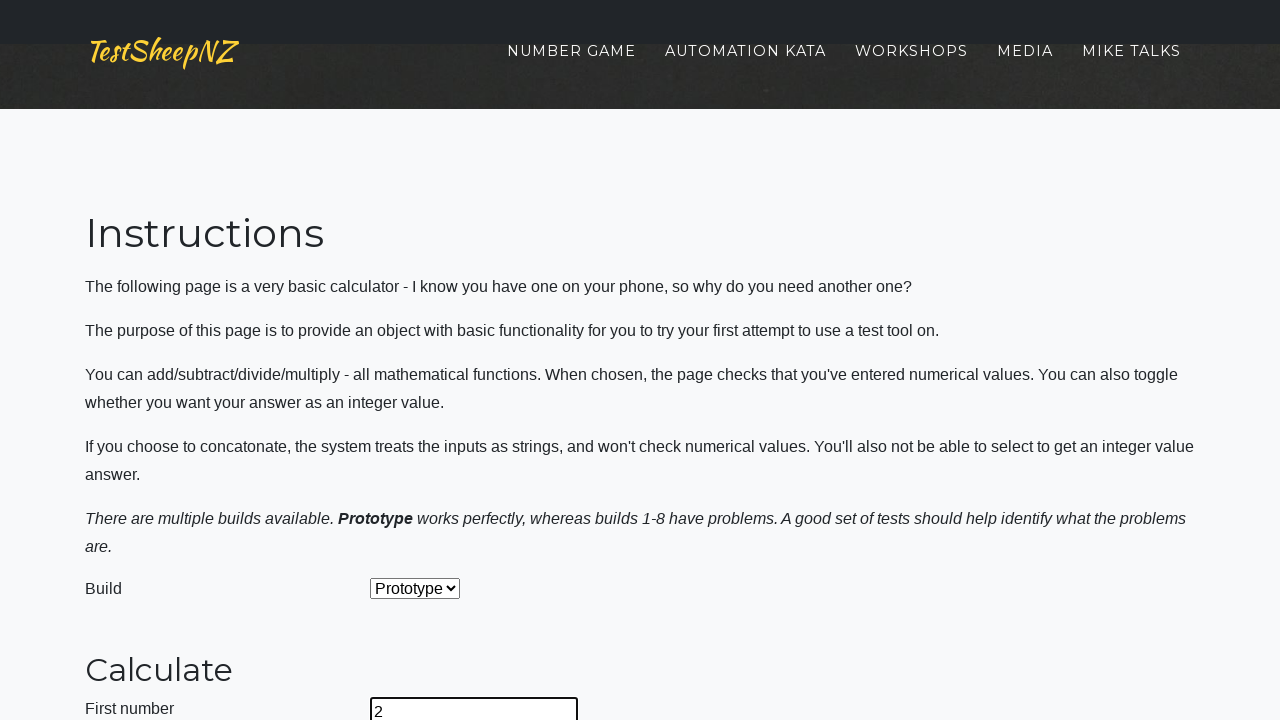

Filled second number field with '2' on #number2Field
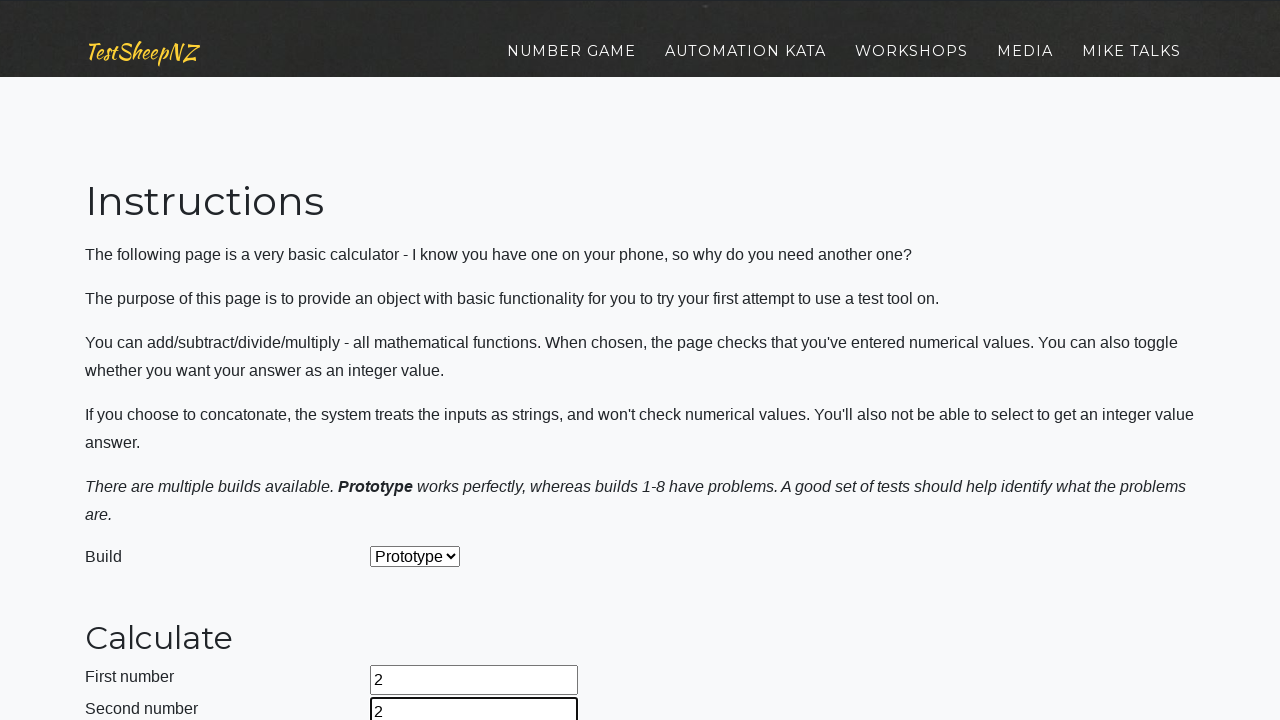

Clicked calculate button to perform addition at (422, 361) on #calculateButton
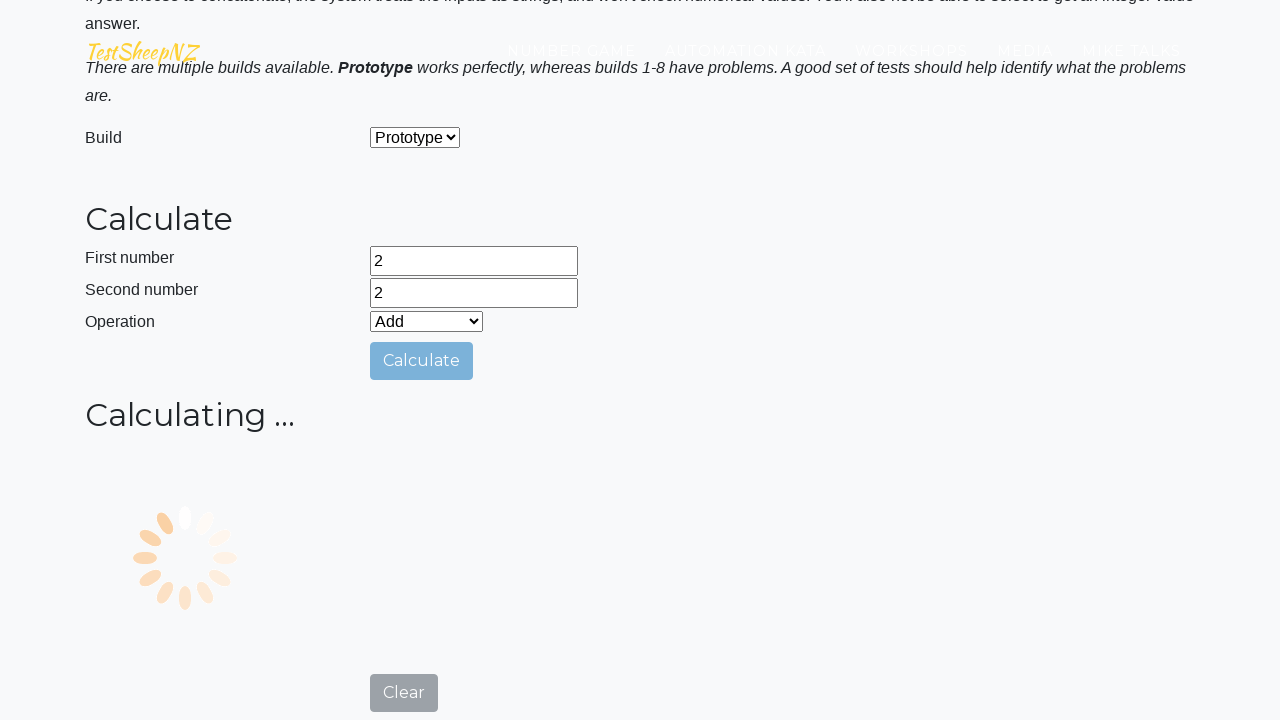

Result field appeared with the sum
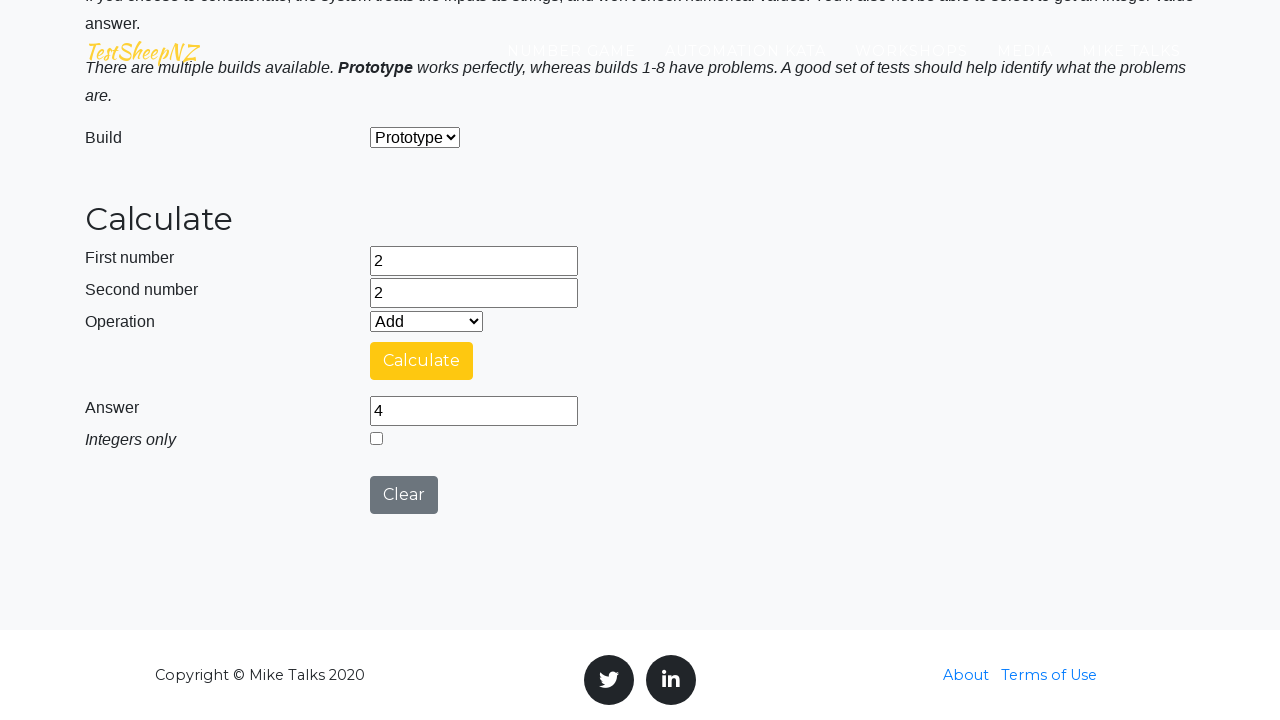

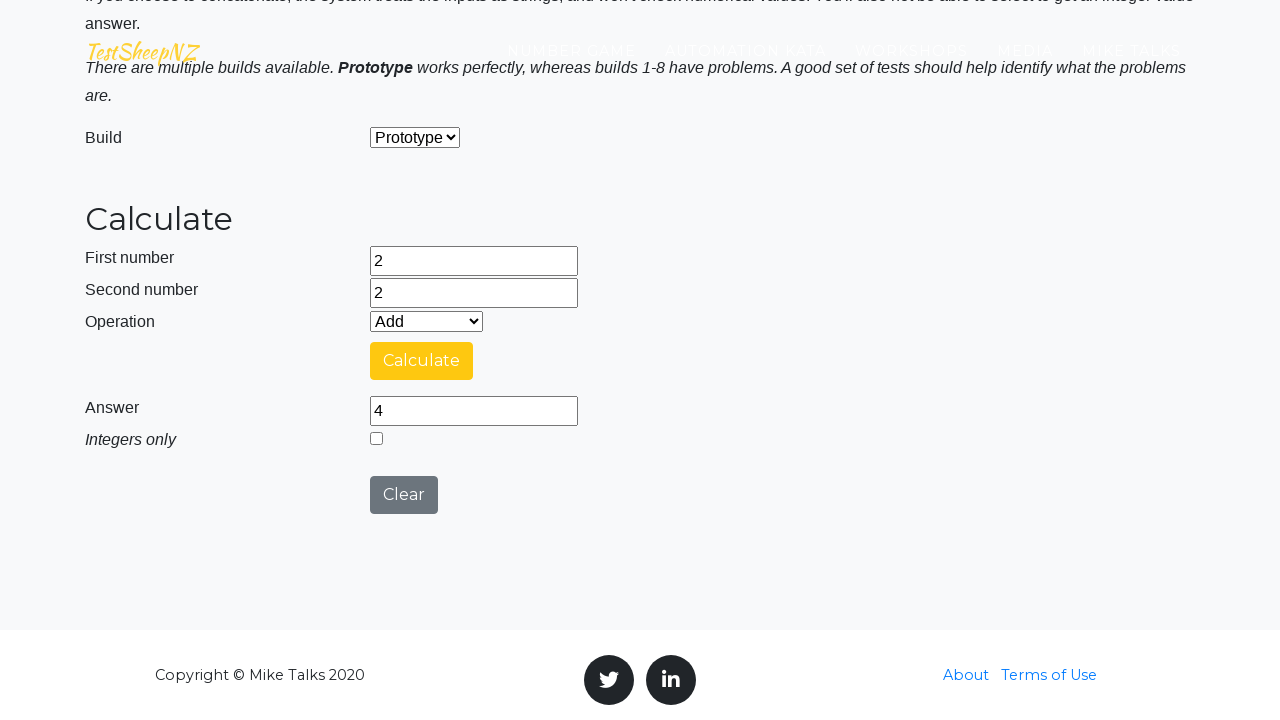